Tests responsive design of a webpage by loading it at three different viewport sizes (mobile, tablet, desktop) and checking for horizontal scroll issues at each breakpoint.

Starting URL: https://barca88.github.io/Home/

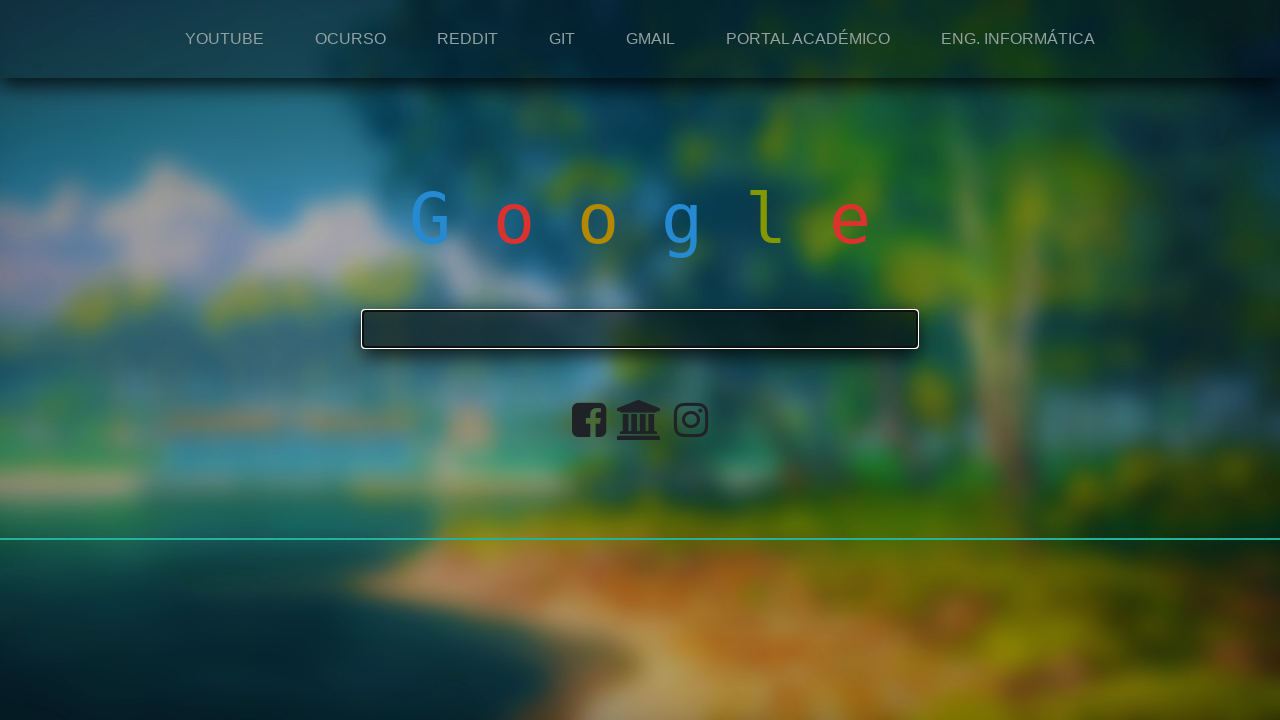

Set viewport to mobile (360x390)
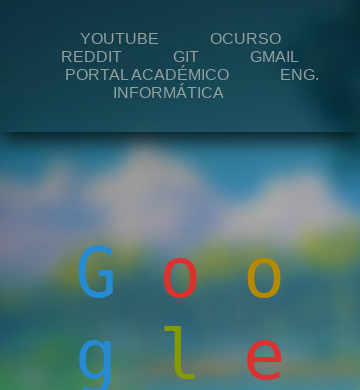

Navigated to https://barca88.github.io/Home/ at mobile viewport
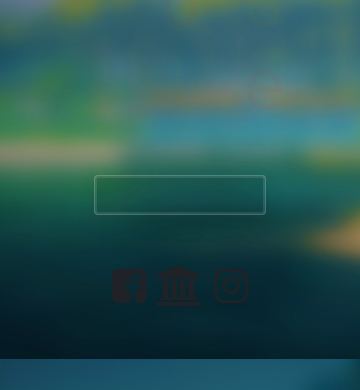

Page fully loaded at mobile viewport (networkidle)
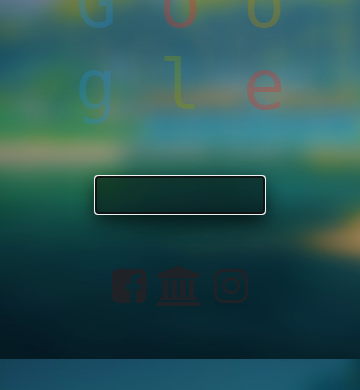

Checked for horizontal scroll at mobile: Yes
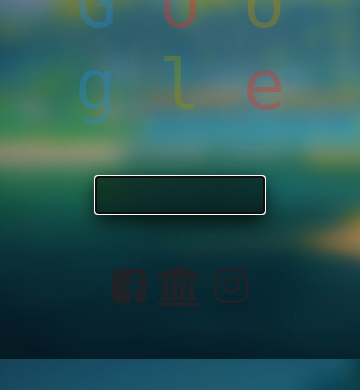

Set viewport to tablet (768x810)
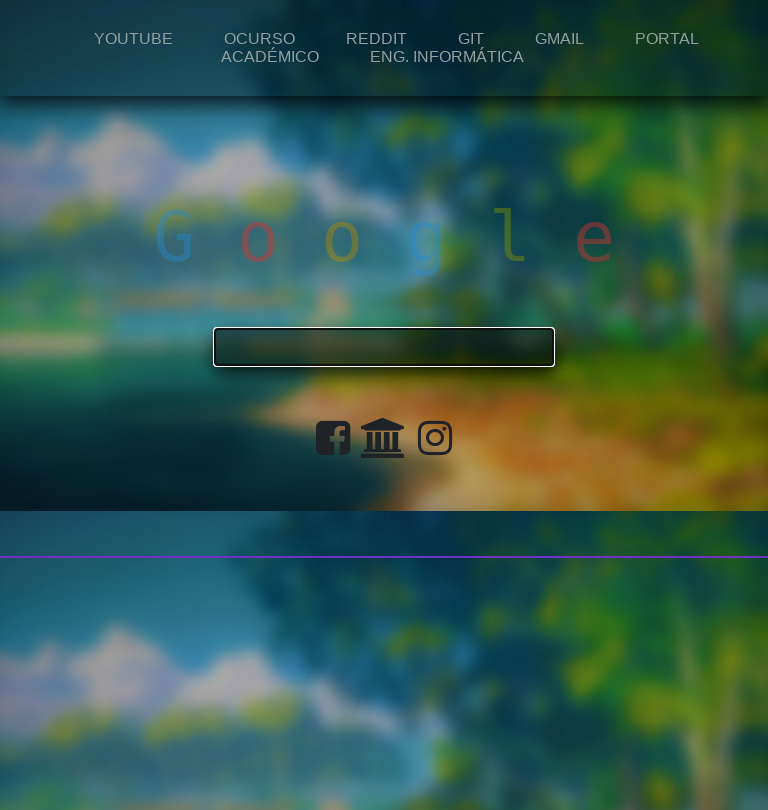

Navigated to https://barca88.github.io/Home/ at tablet viewport
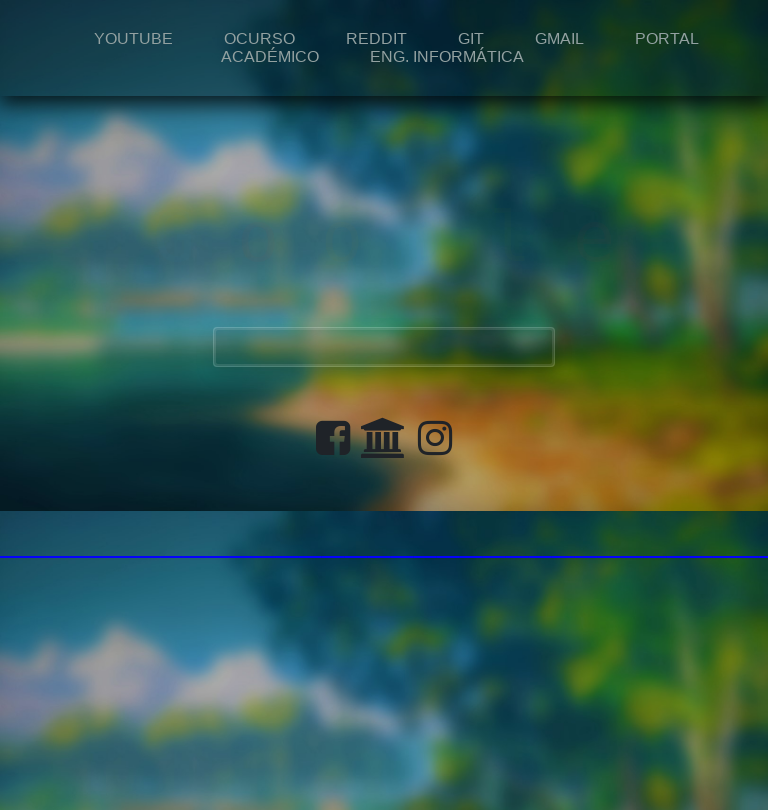

Page fully loaded at tablet viewport (networkidle)
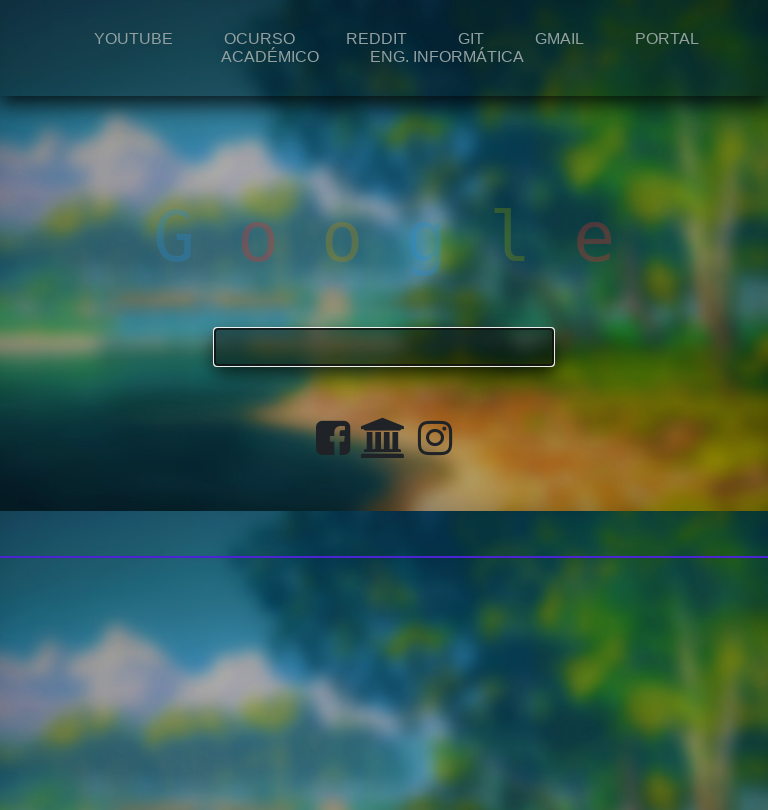

Checked for horizontal scroll at tablet: Yes
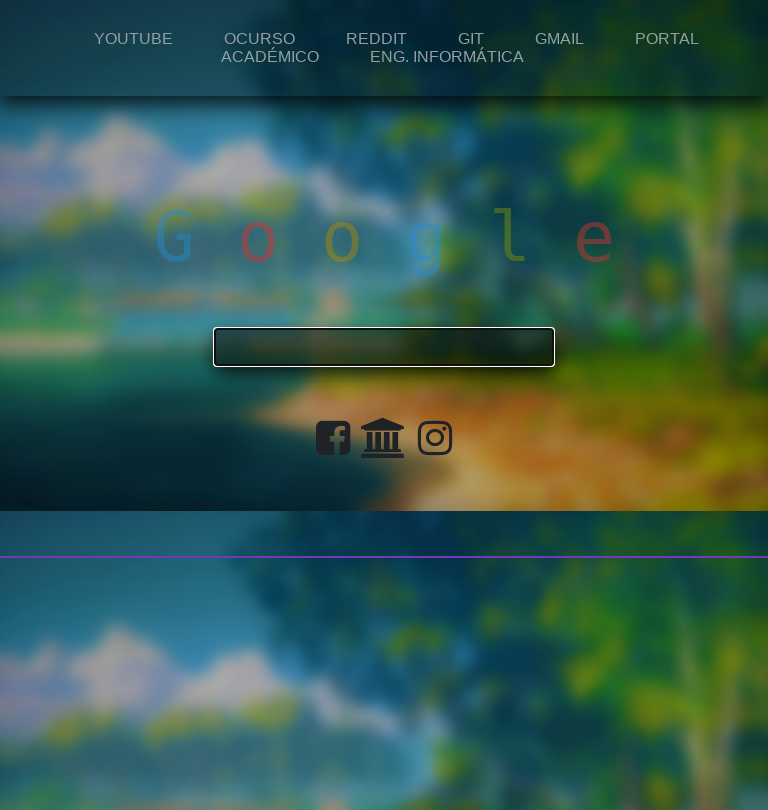

Set viewport to desktop (1366x1920)
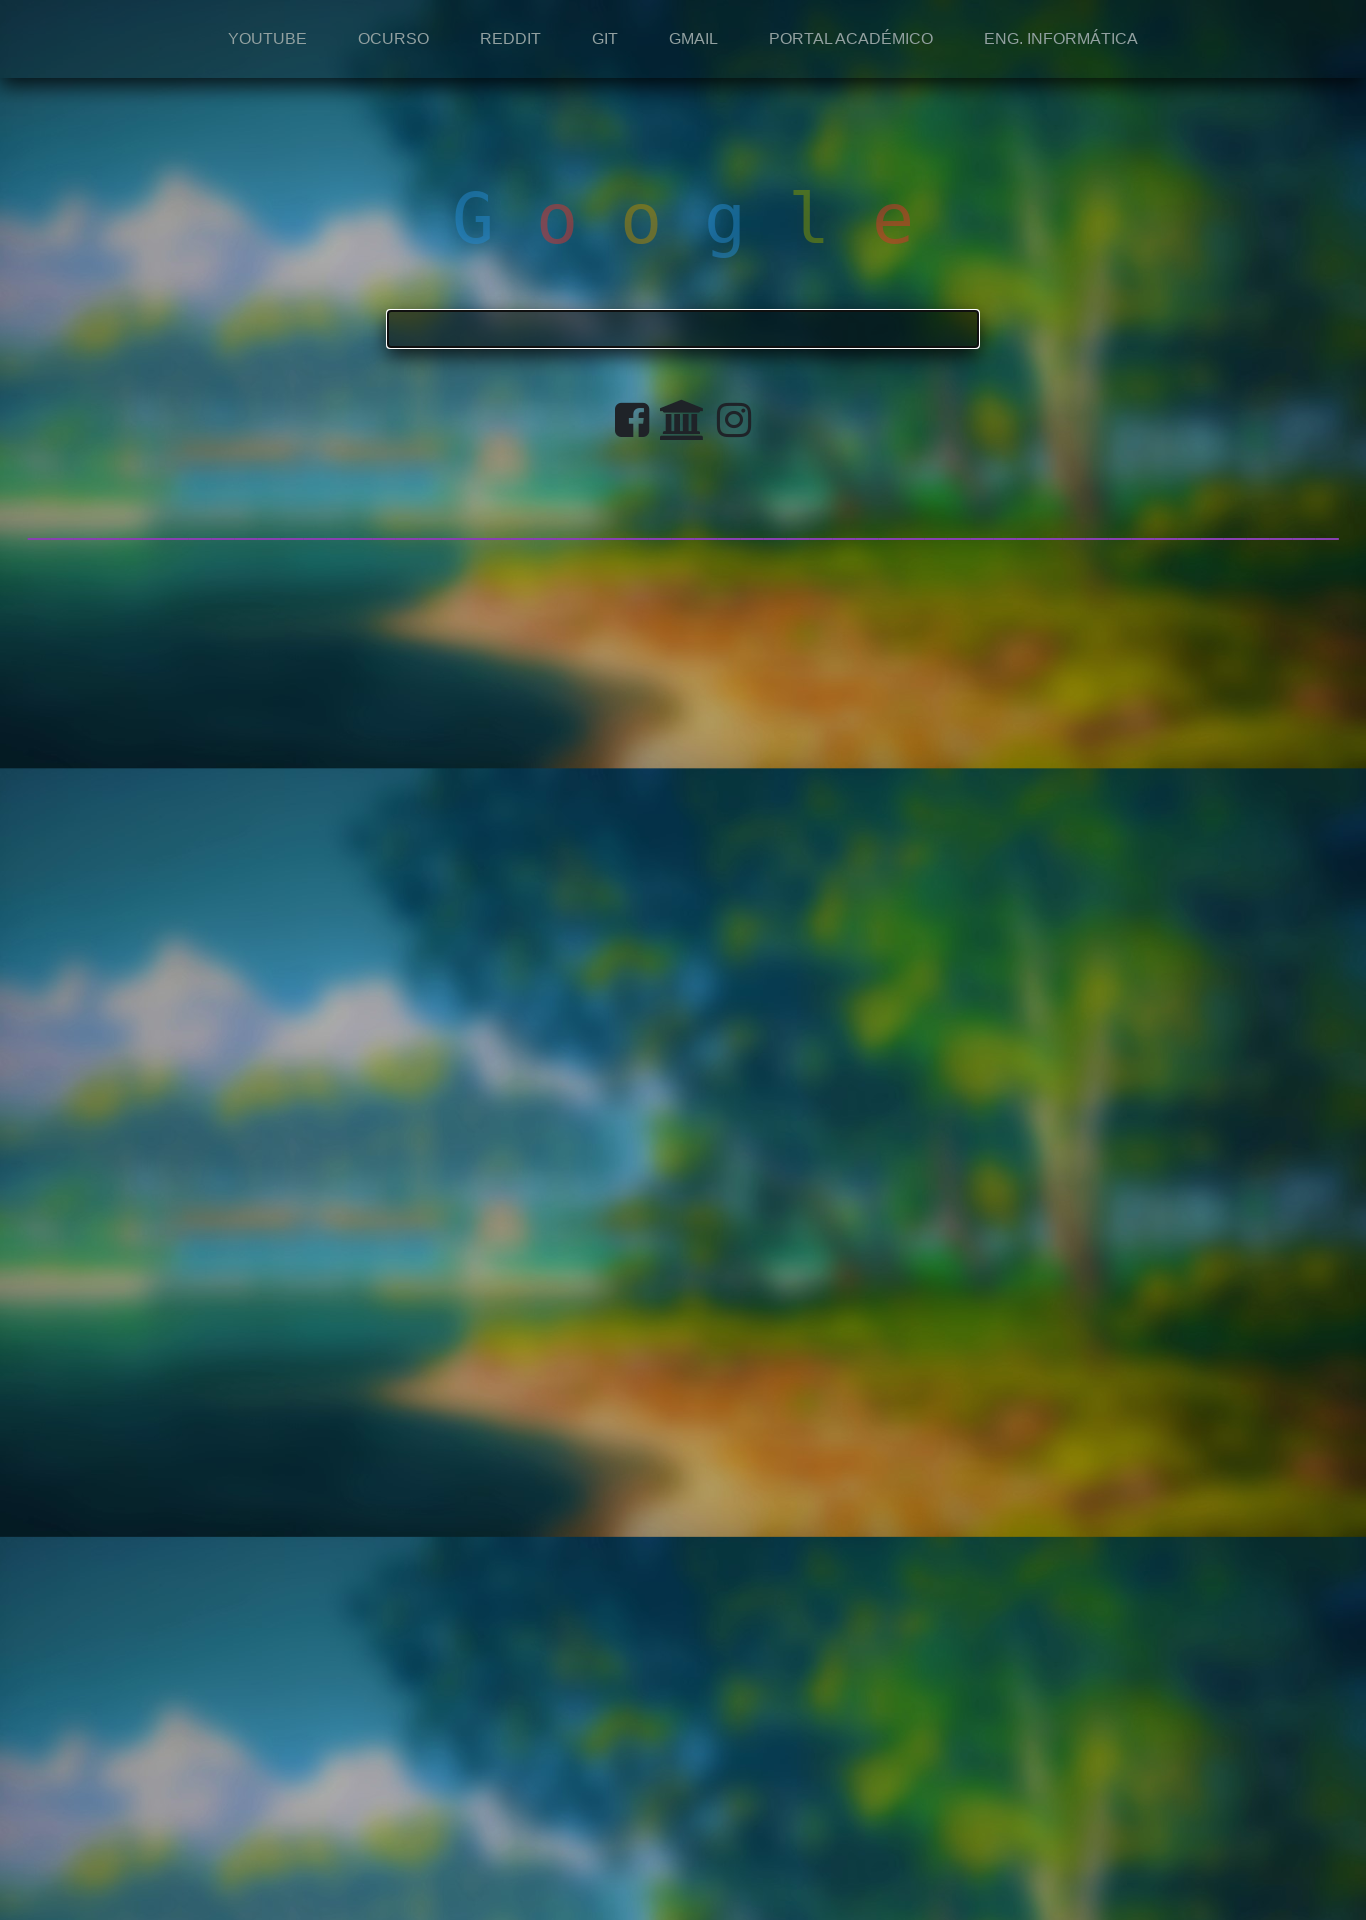

Navigated to https://barca88.github.io/Home/ at desktop viewport
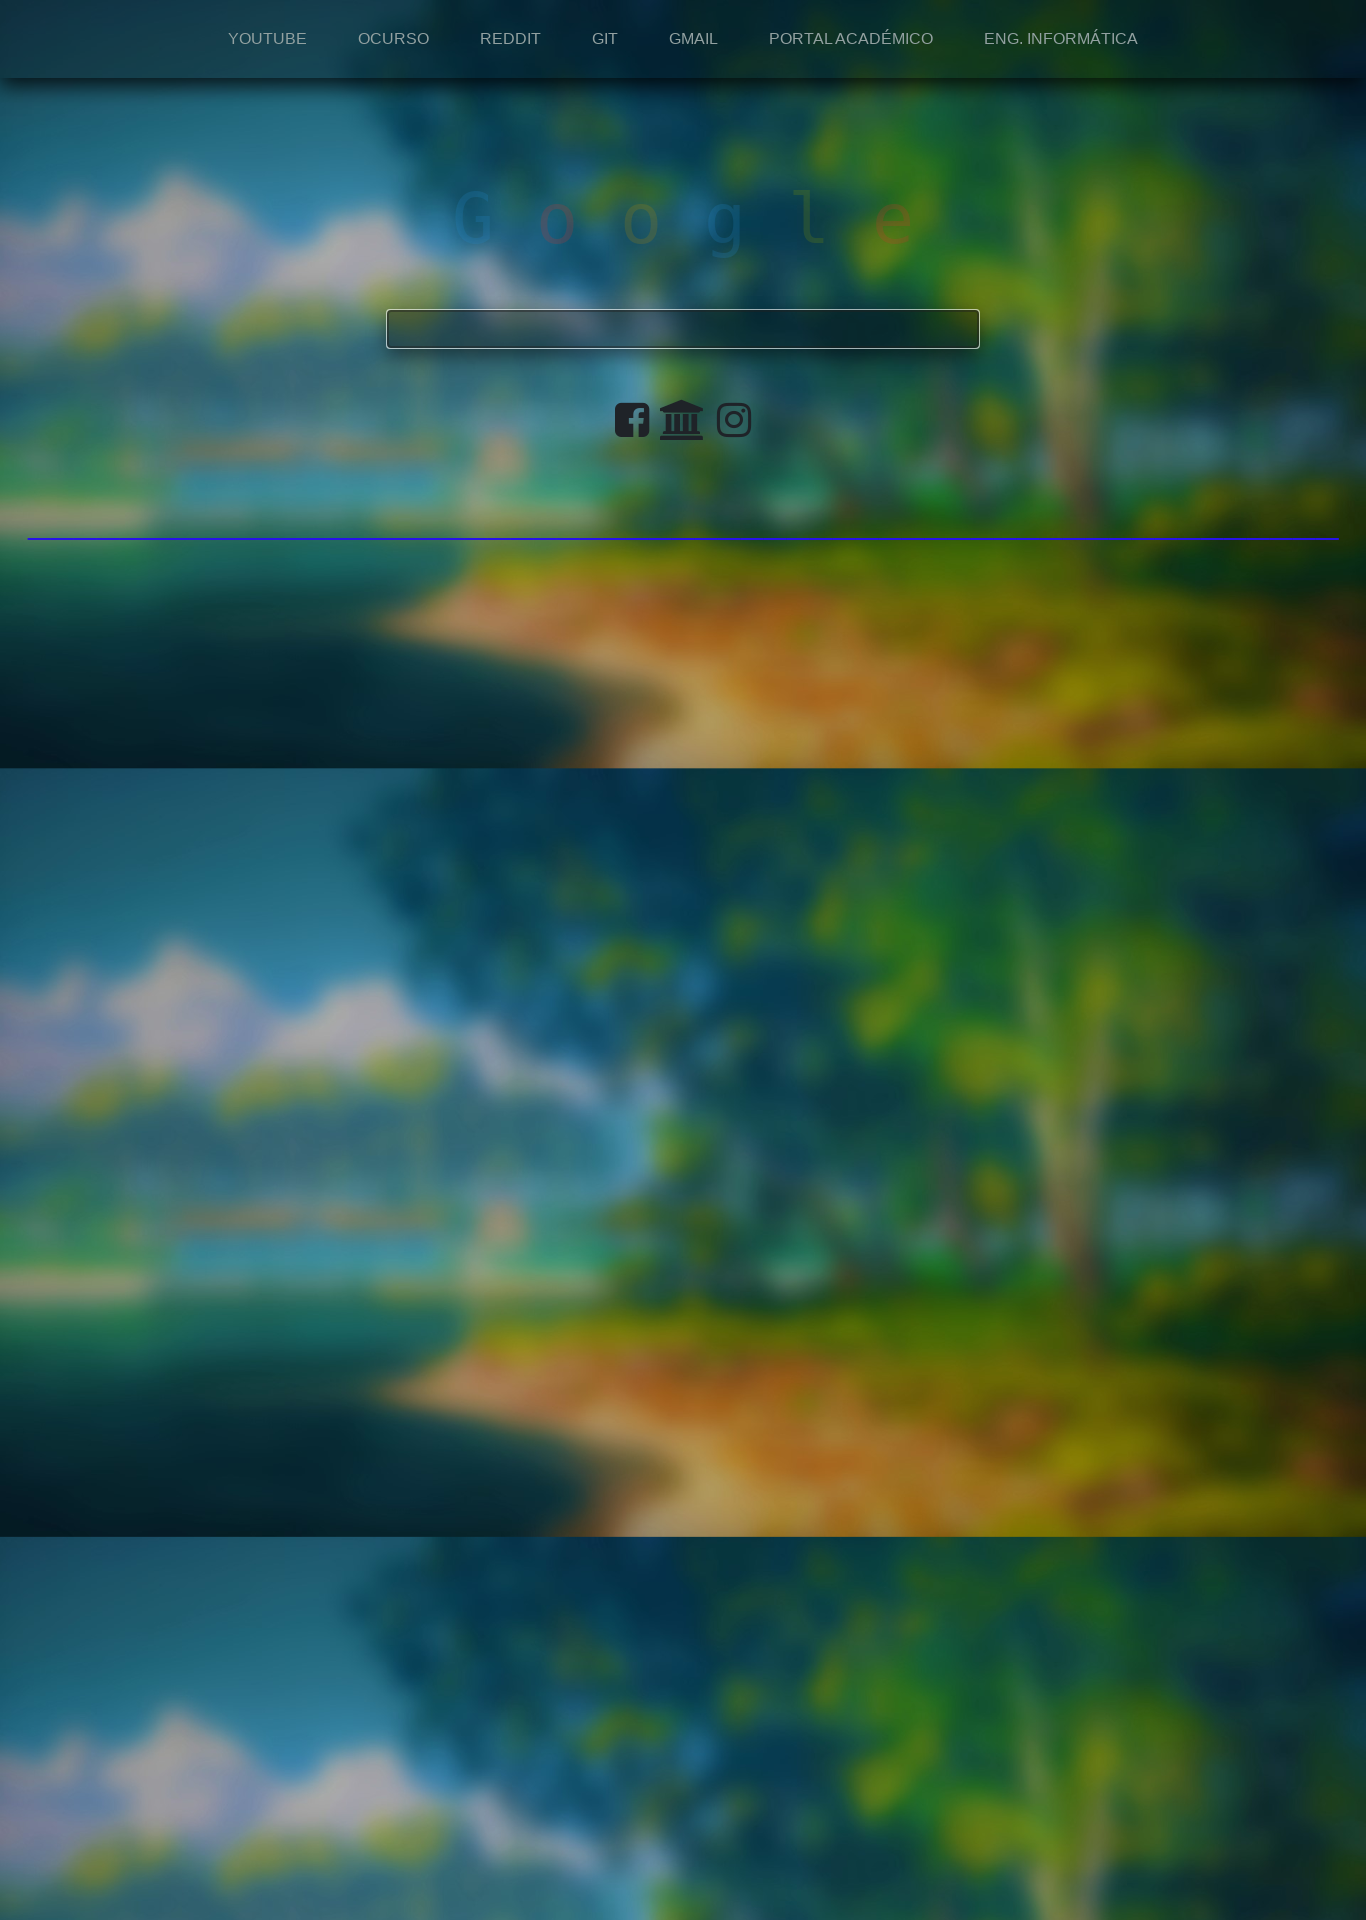

Page fully loaded at desktop viewport (networkidle)
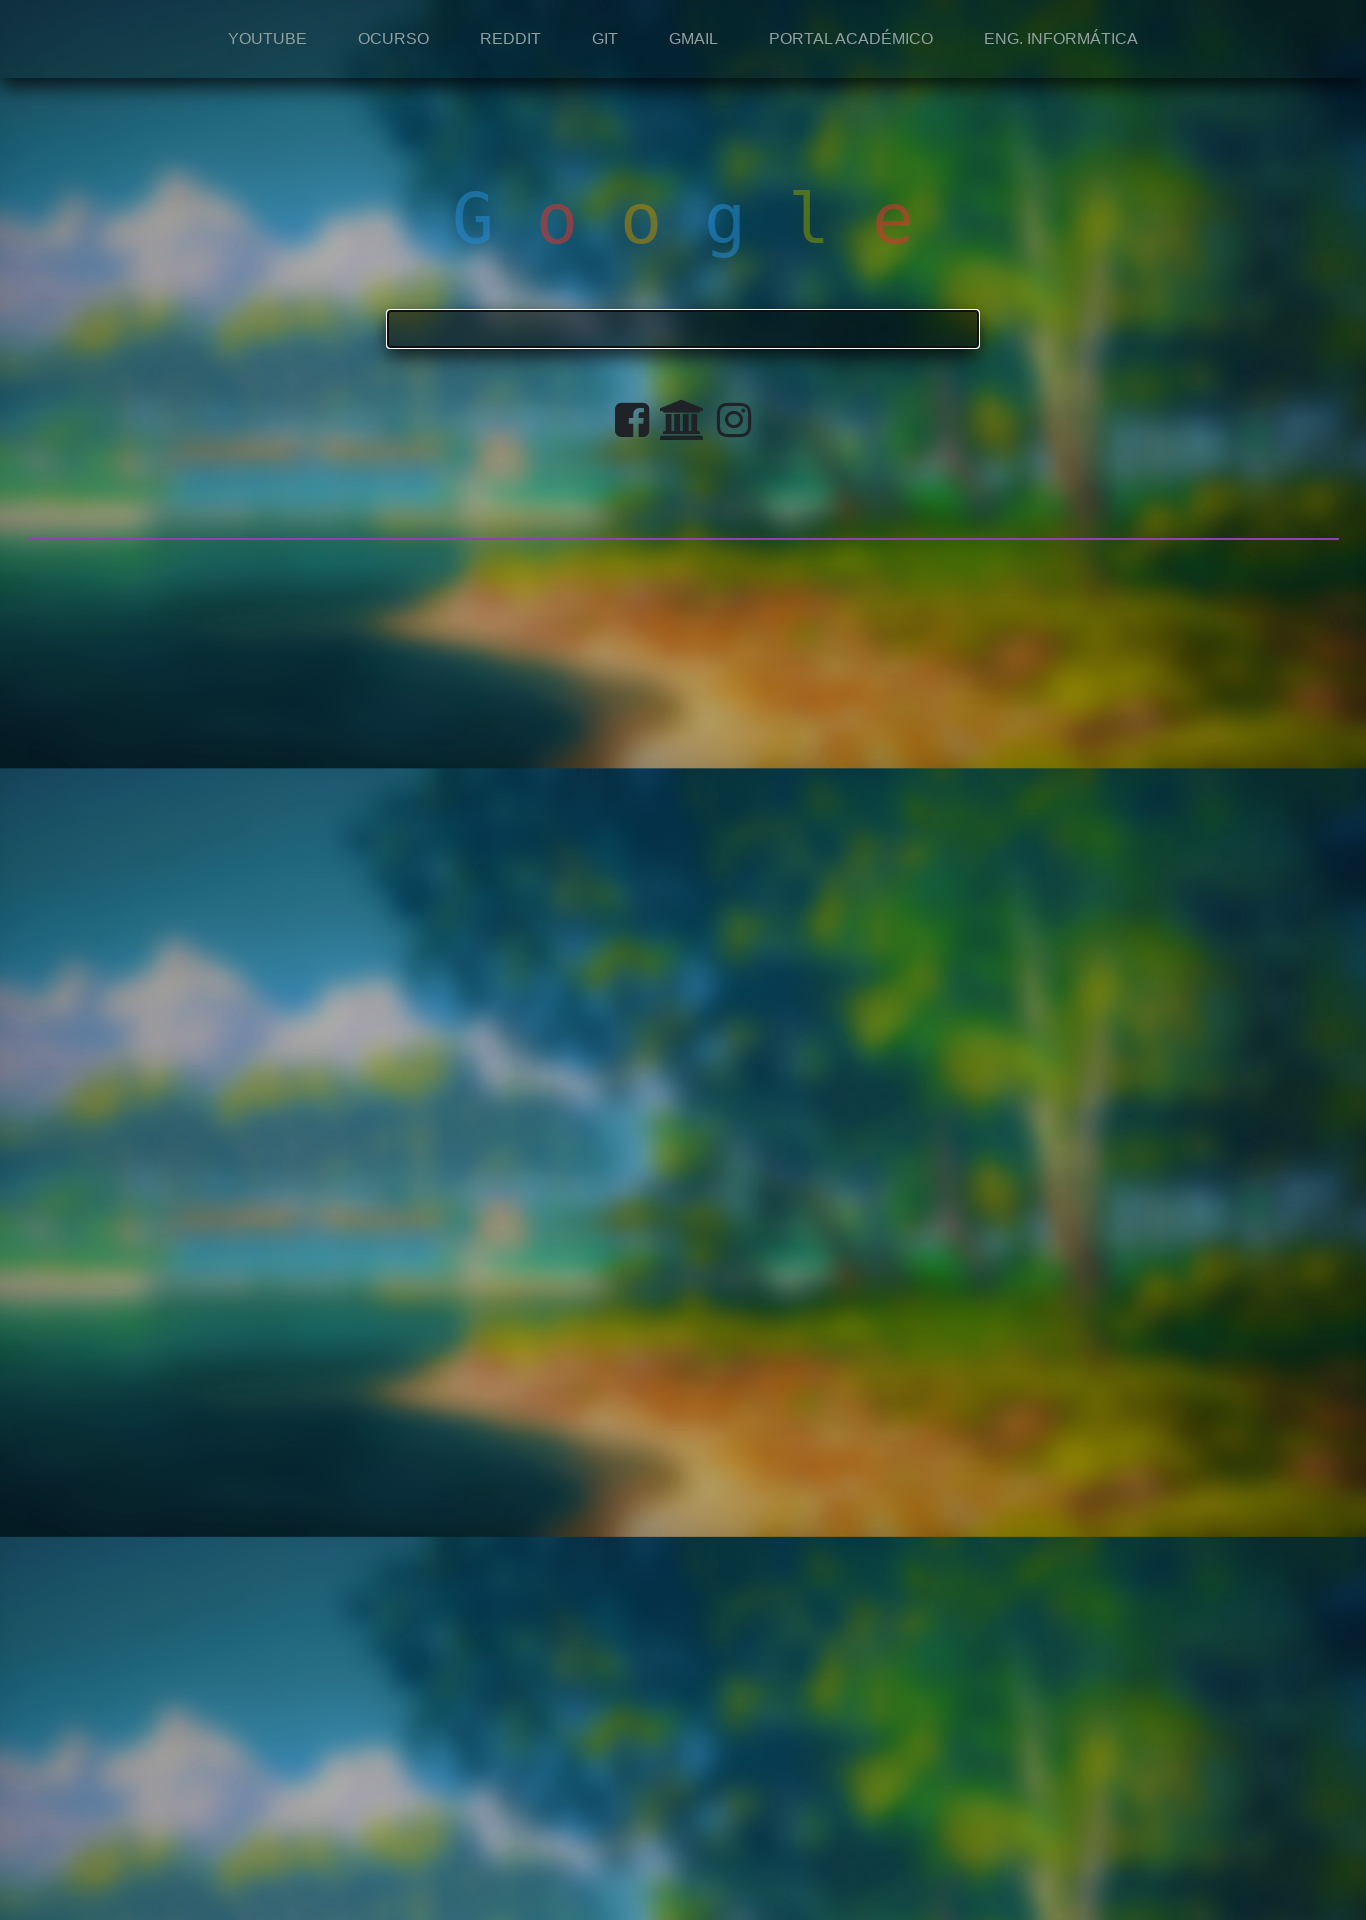

Checked for horizontal scroll at desktop: No
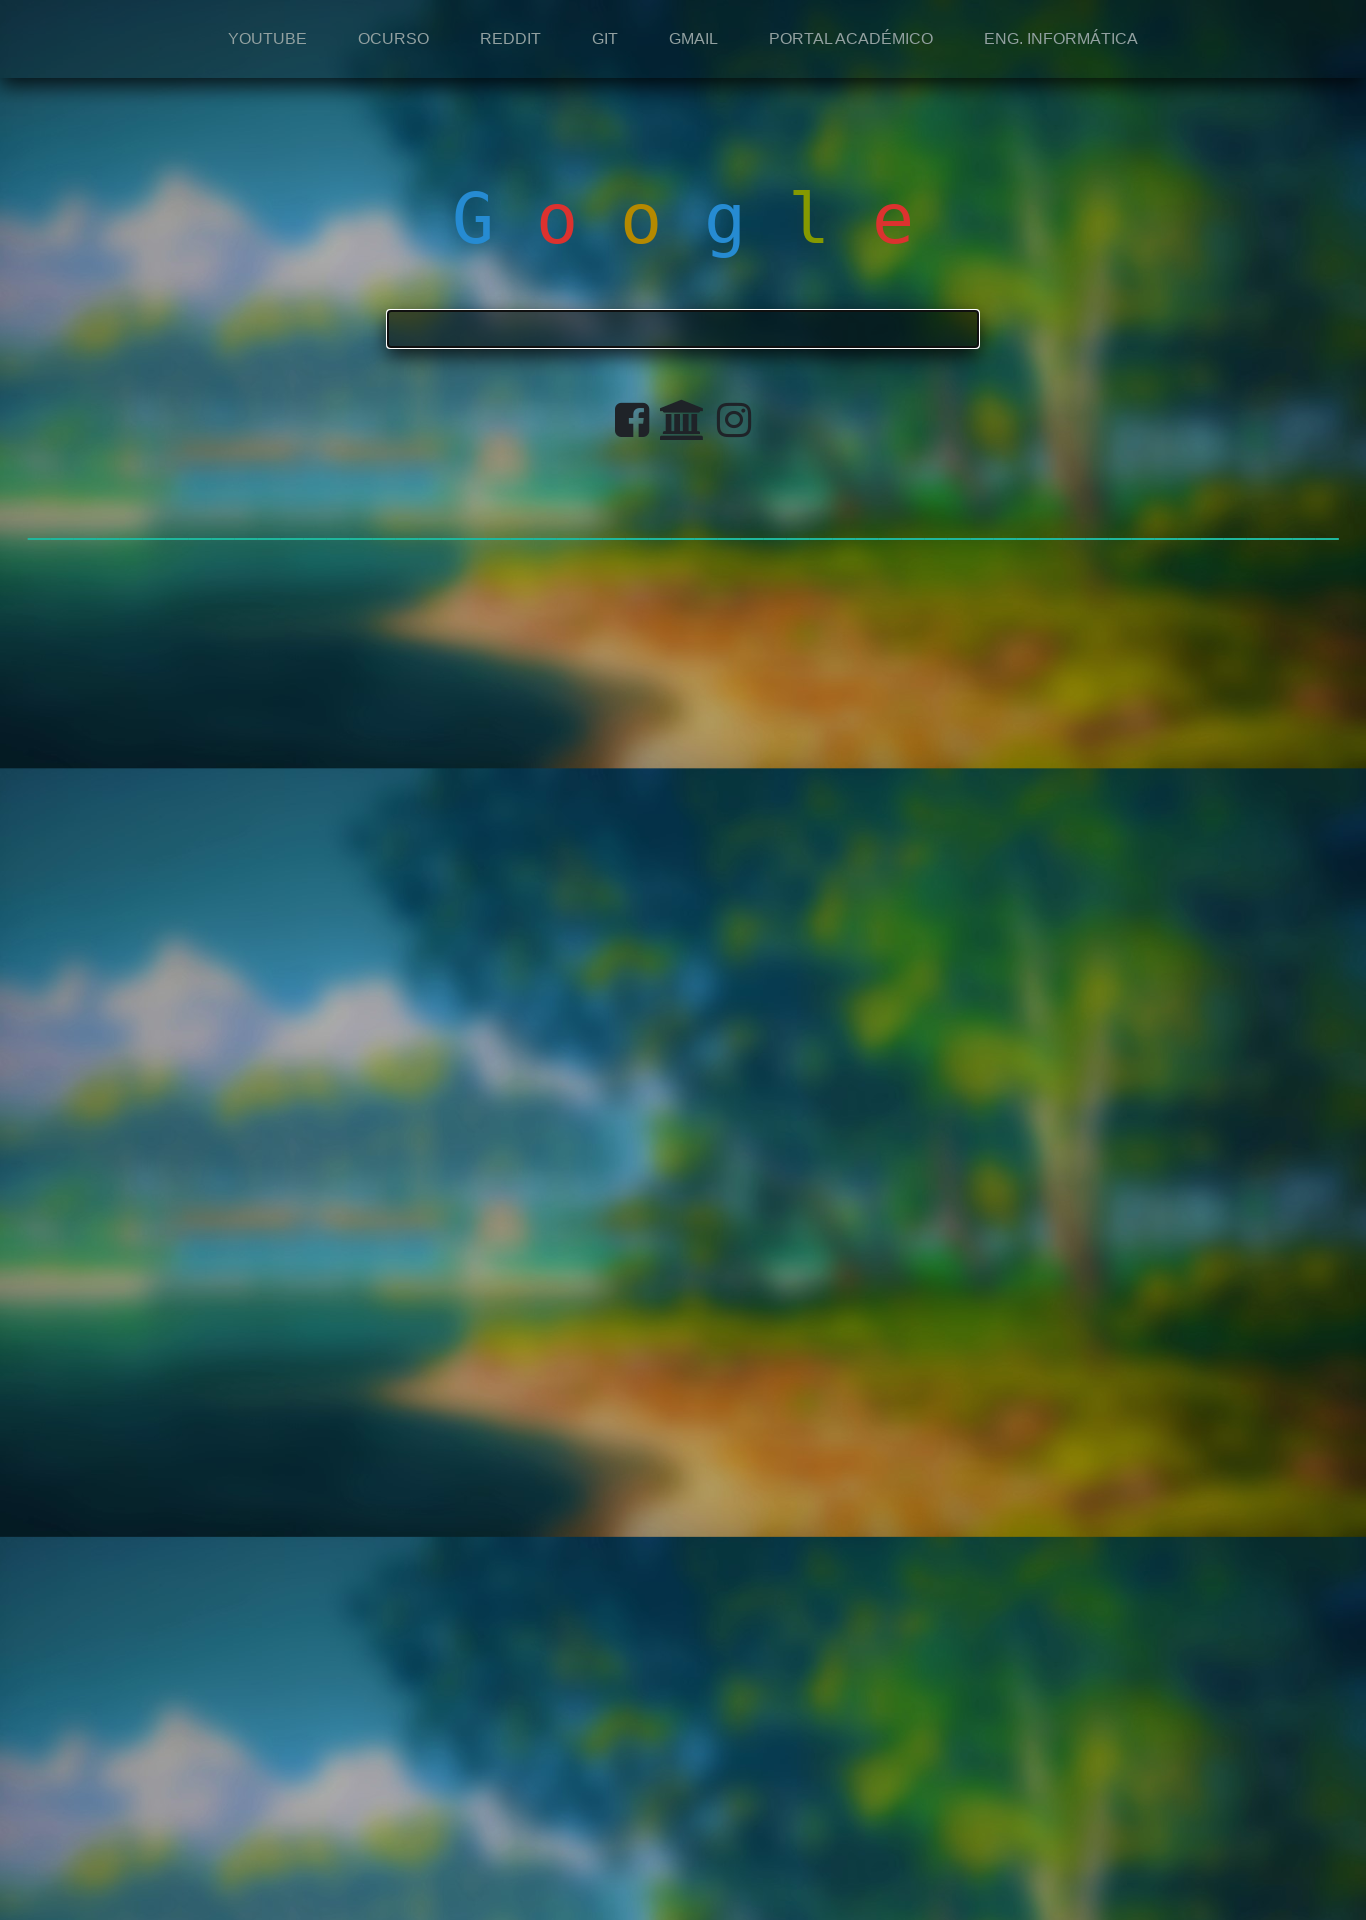

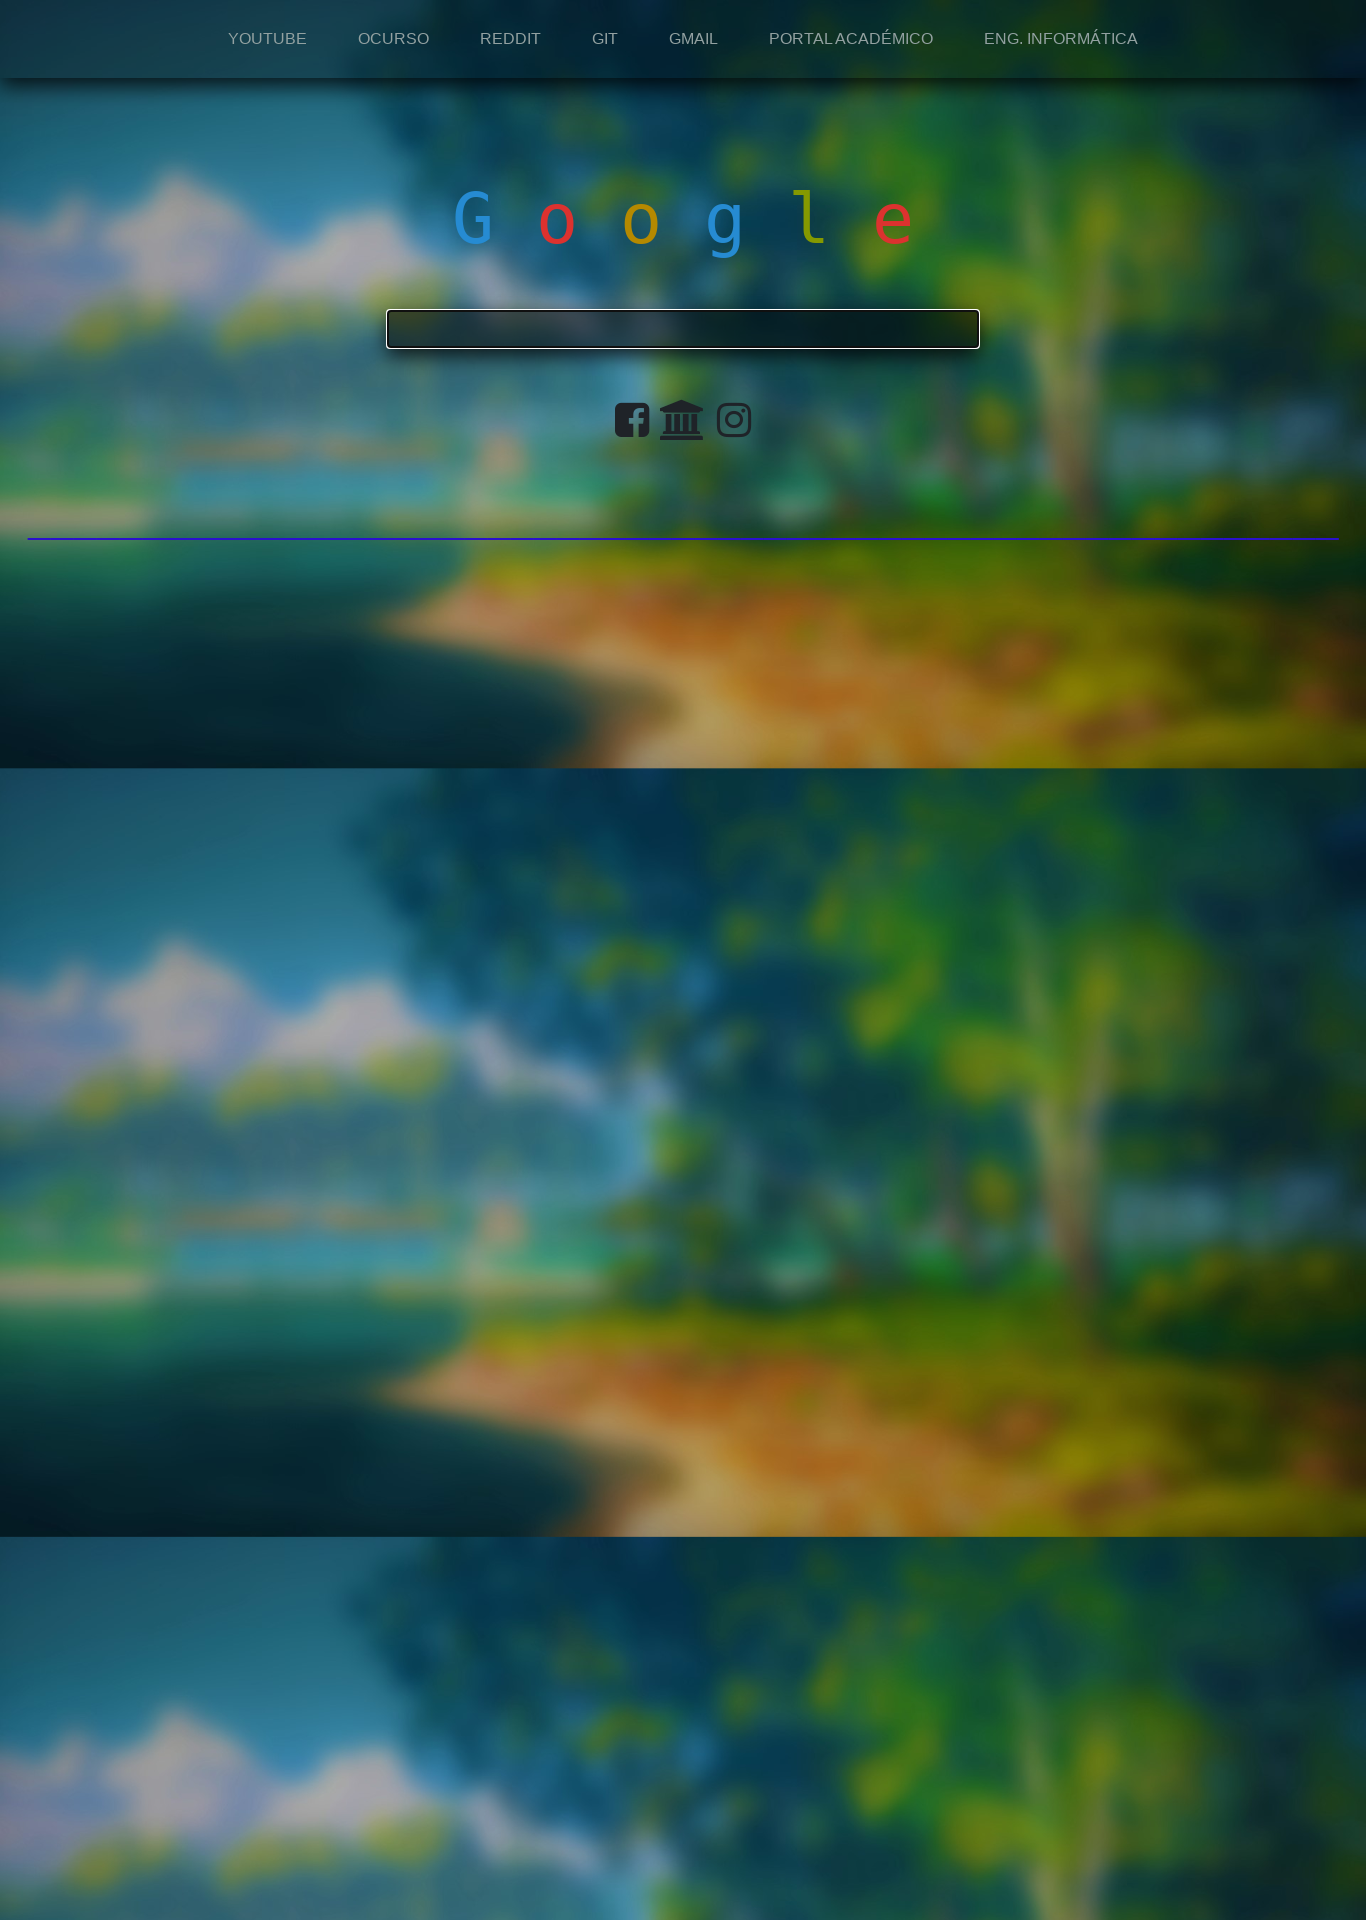